Tests that the complete all checkbox updates state when individual items are completed or cleared

Starting URL: https://demo.playwright.dev/todomvc

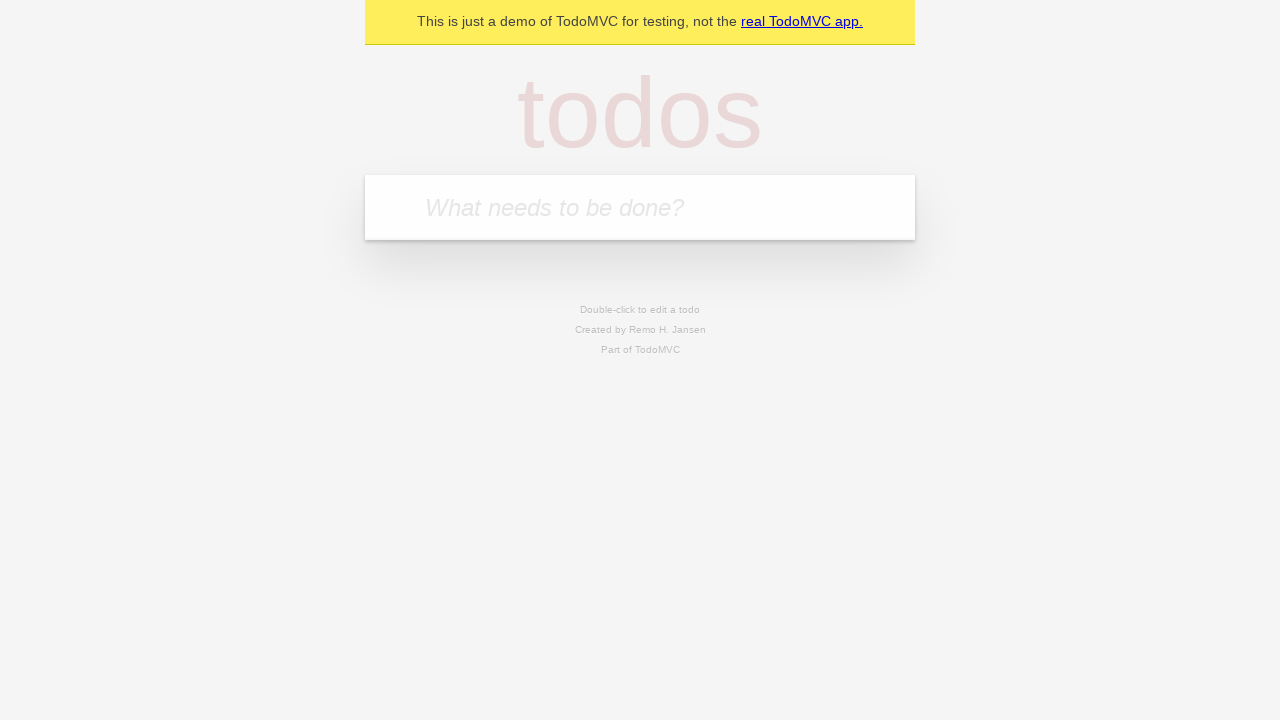

Navigated to TodoMVC demo page
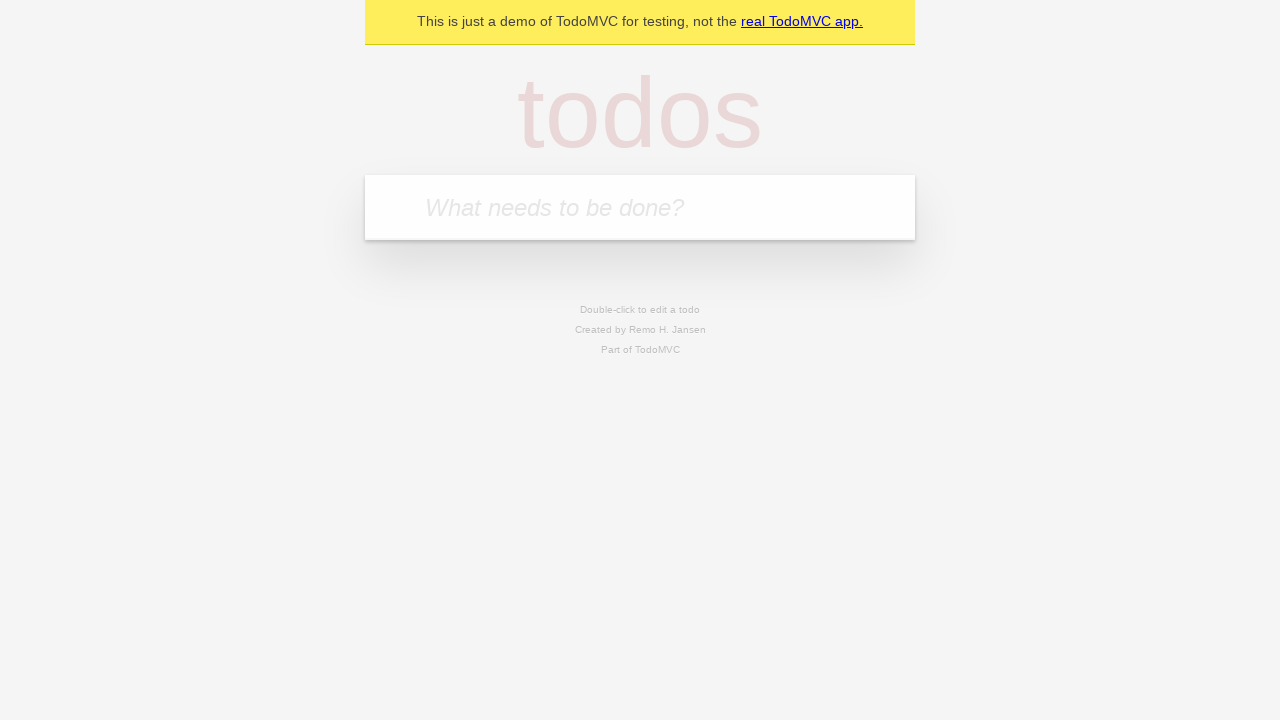

Filled todo input with 'buy some cheese' on internal:attr=[placeholder="What needs to be done?"i]
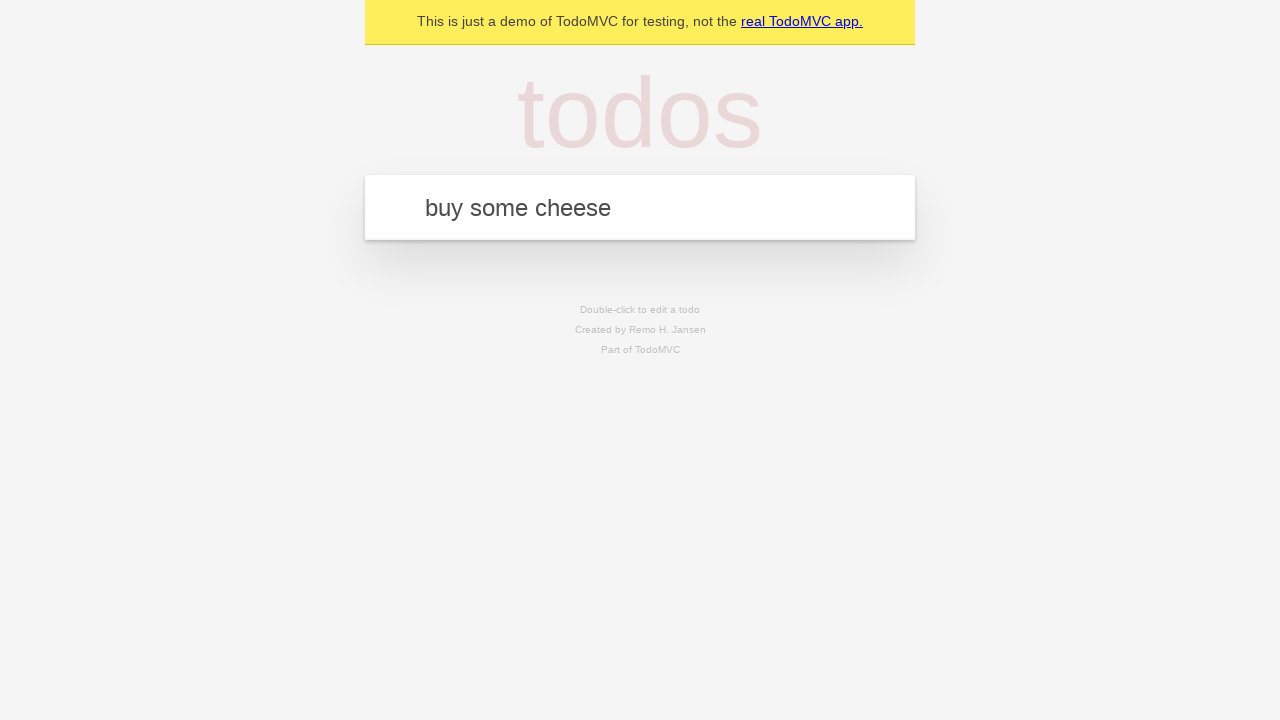

Pressed Enter to add todo 'buy some cheese' on internal:attr=[placeholder="What needs to be done?"i]
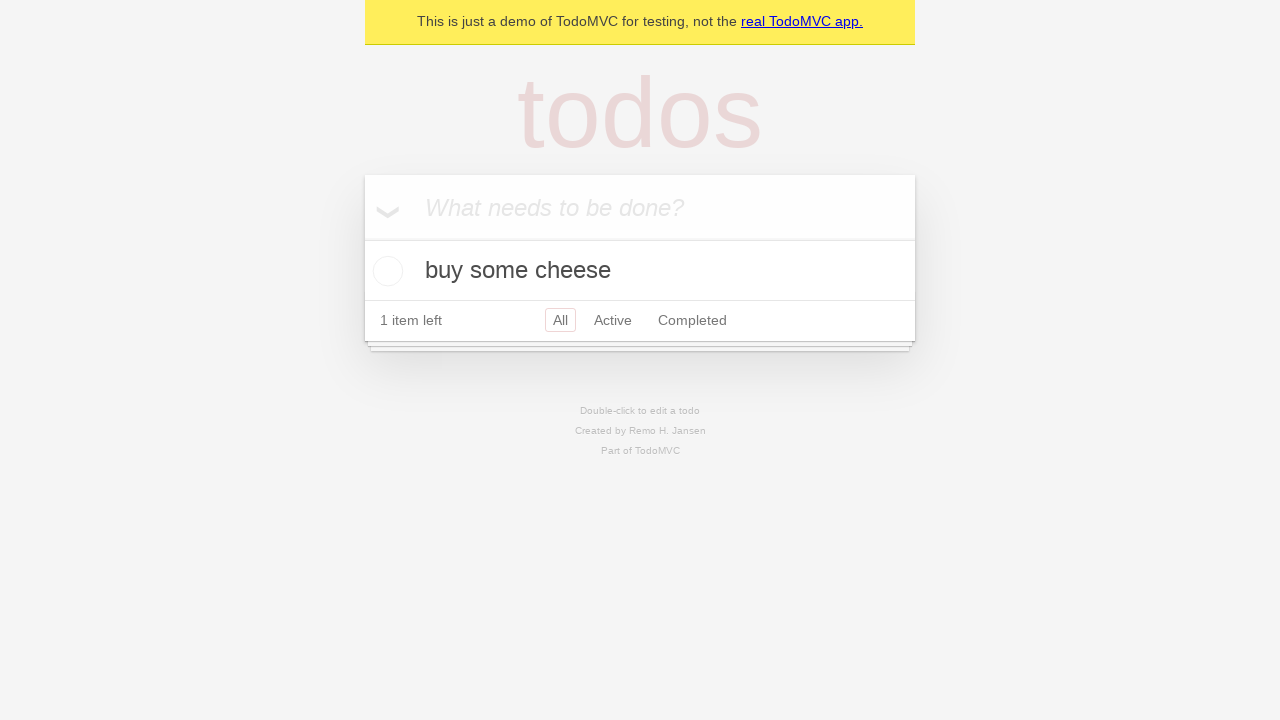

Filled todo input with 'feed the cat' on internal:attr=[placeholder="What needs to be done?"i]
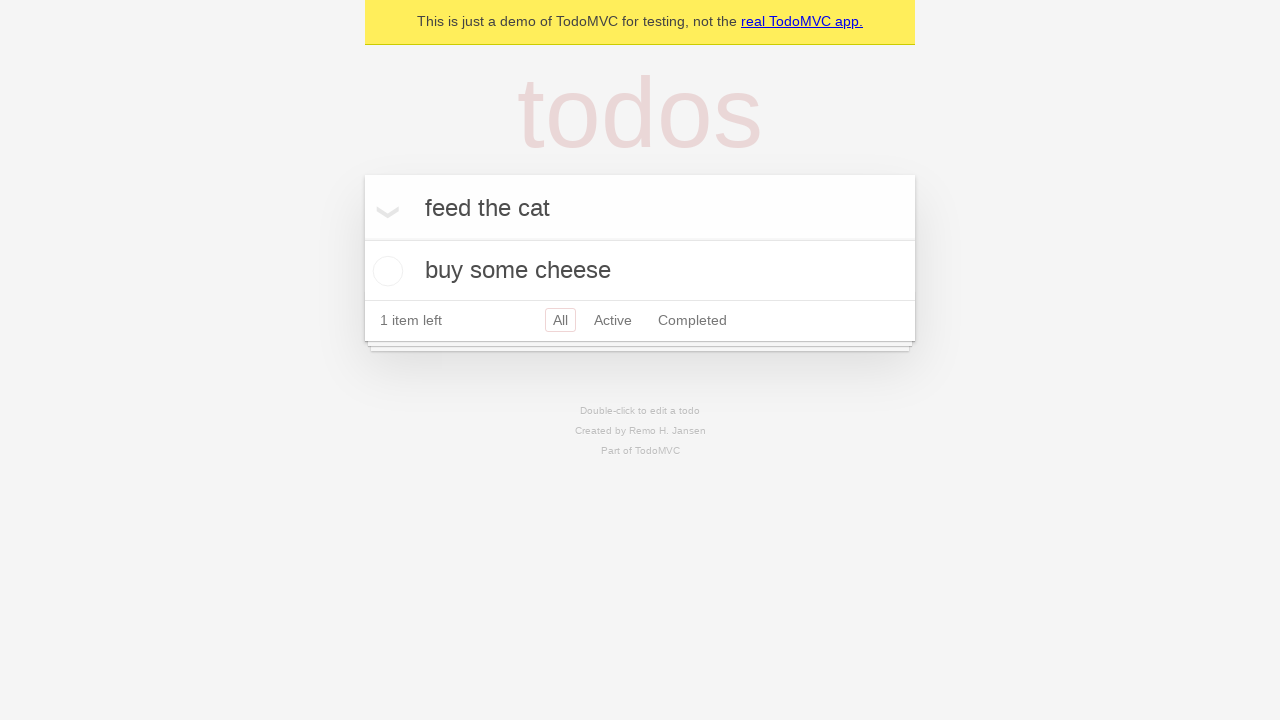

Pressed Enter to add todo 'feed the cat' on internal:attr=[placeholder="What needs to be done?"i]
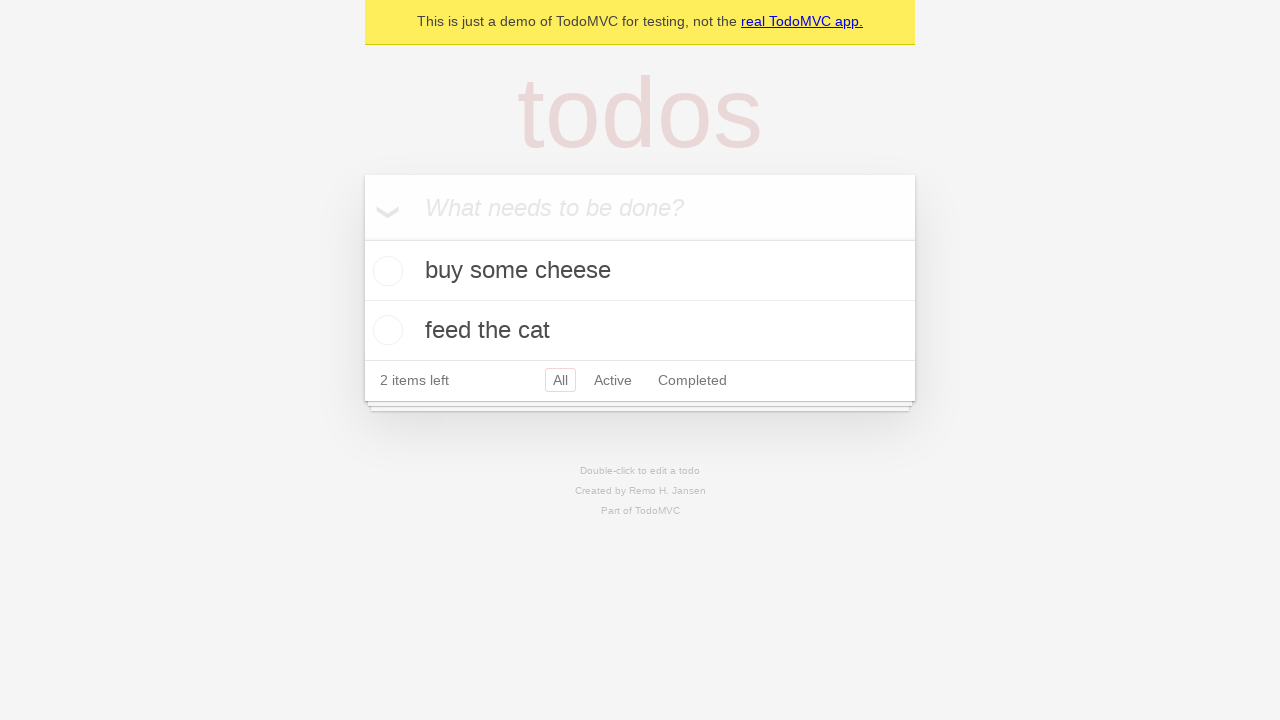

Filled todo input with 'book a doctors appointment' on internal:attr=[placeholder="What needs to be done?"i]
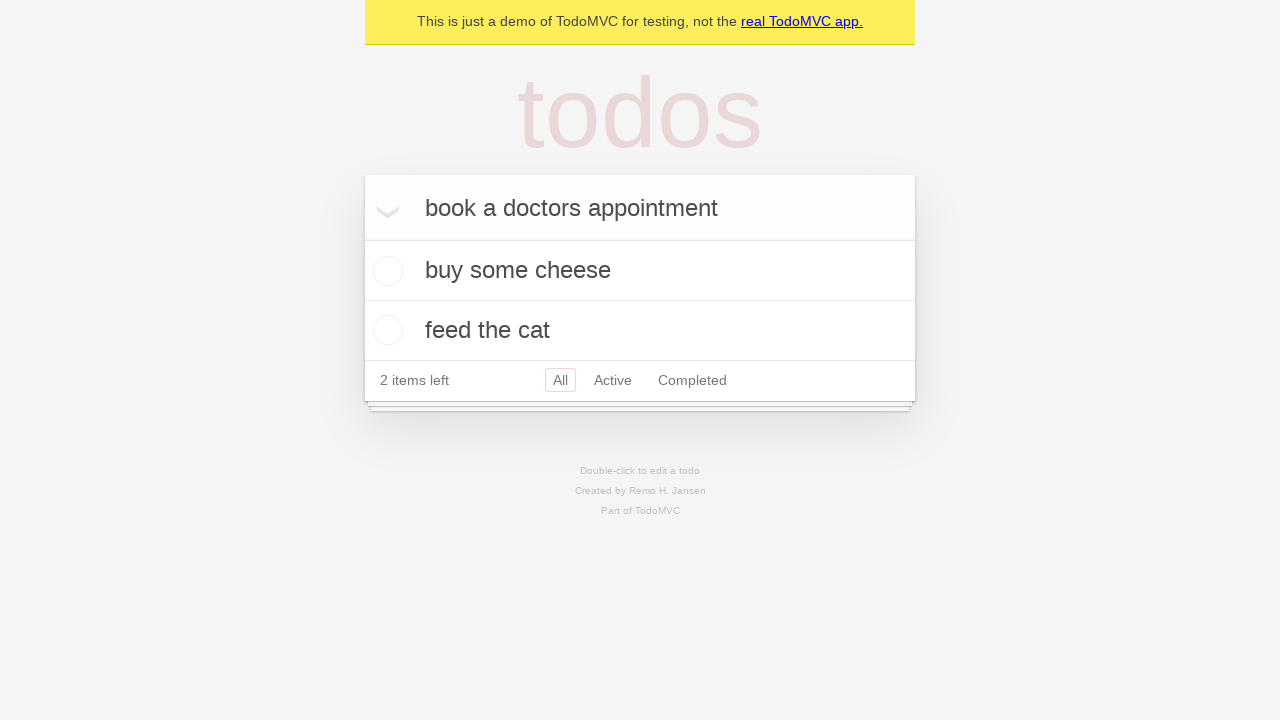

Pressed Enter to add todo 'book a doctors appointment' on internal:attr=[placeholder="What needs to be done?"i]
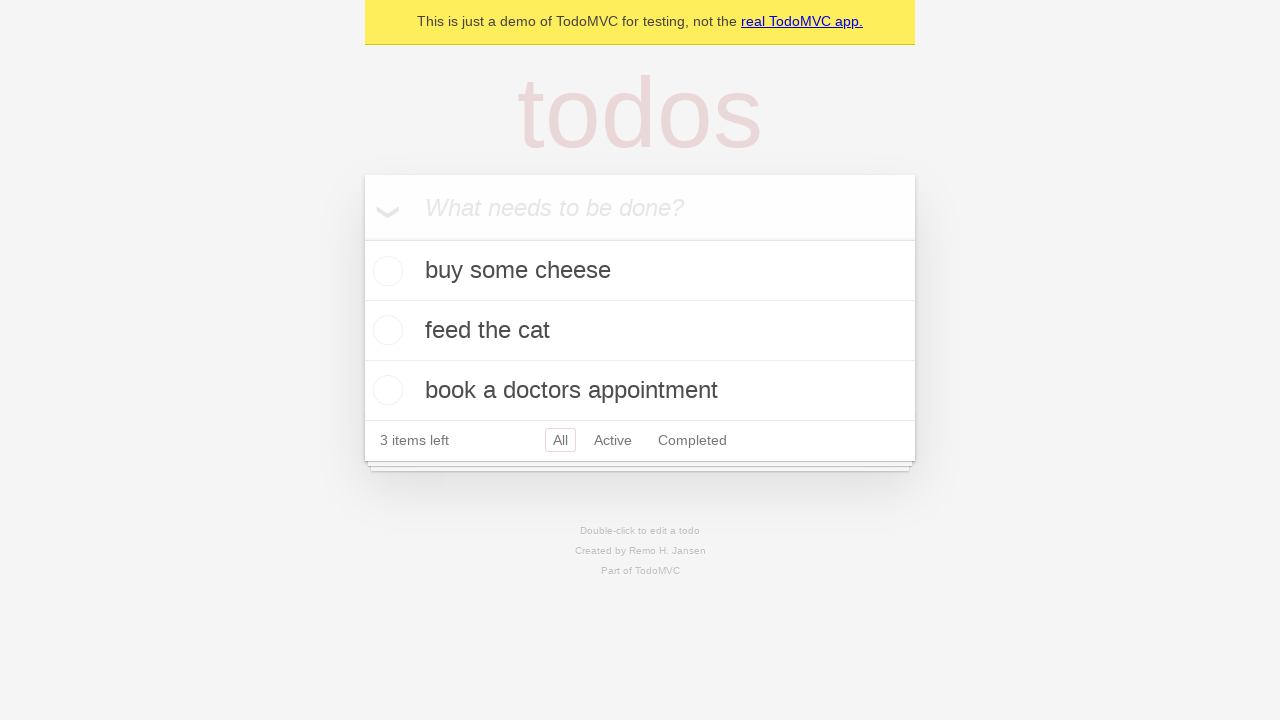

Clicked 'Mark all as complete' checkbox to check all todos at (362, 238) on internal:label="Mark all as complete"i
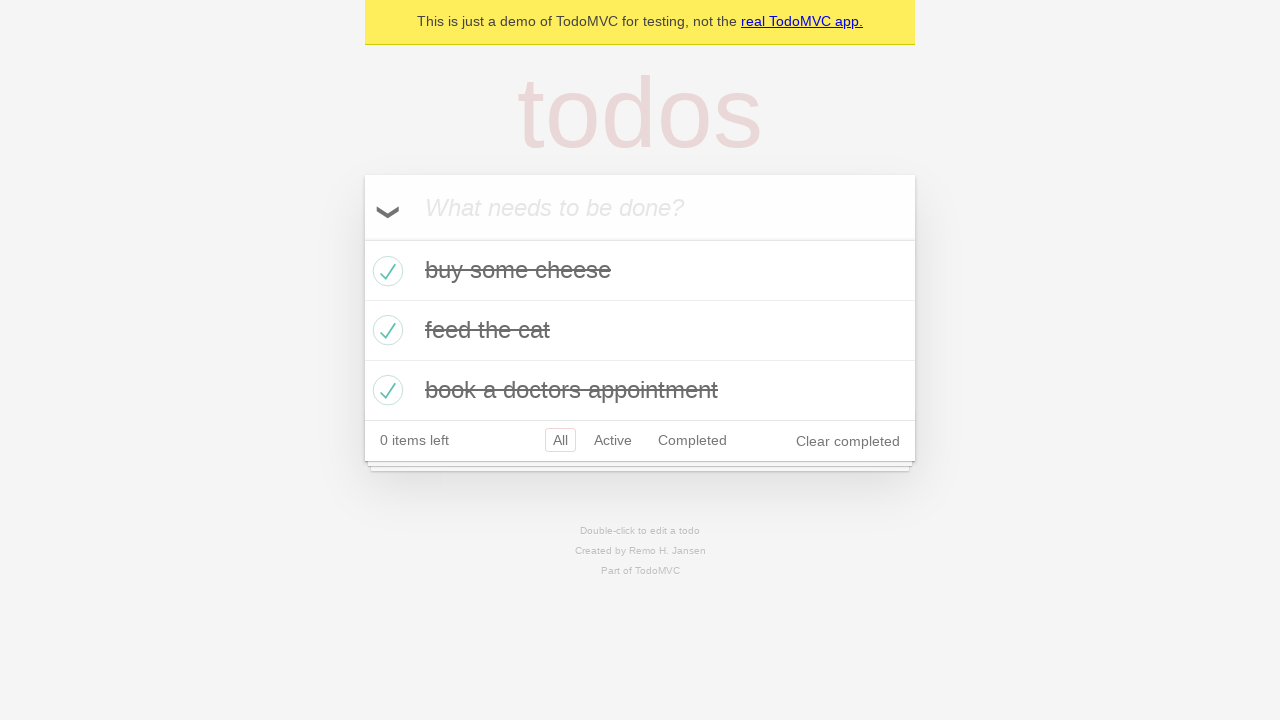

Unchecked the first todo item at (385, 271) on internal:testid=[data-testid="todo-item"s] >> nth=0 >> internal:role=checkbox
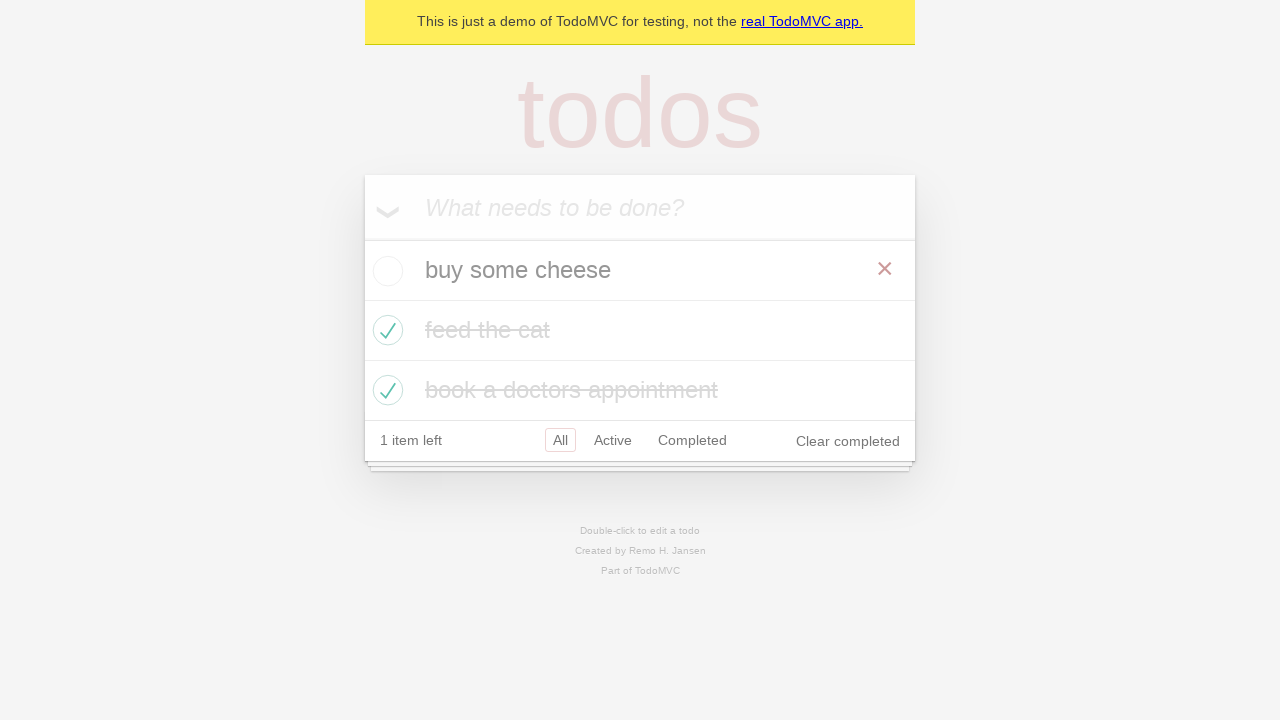

Checked the first todo item again at (385, 271) on internal:testid=[data-testid="todo-item"s] >> nth=0 >> internal:role=checkbox
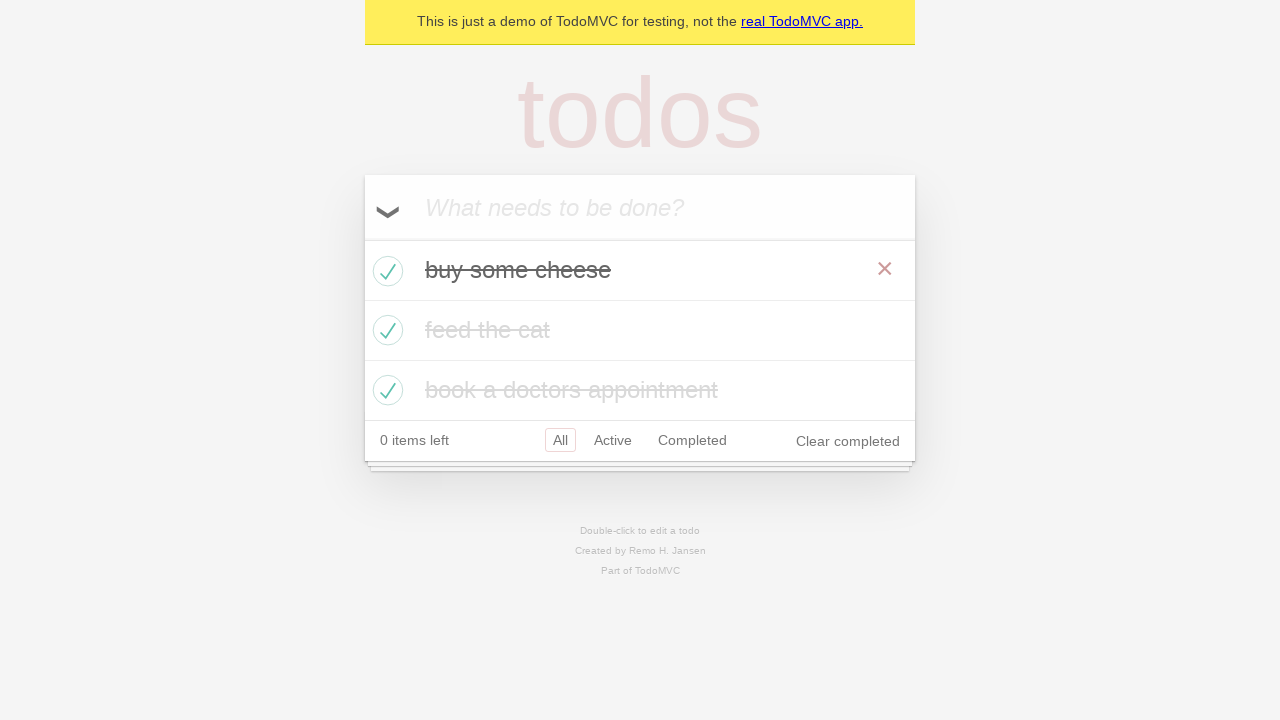

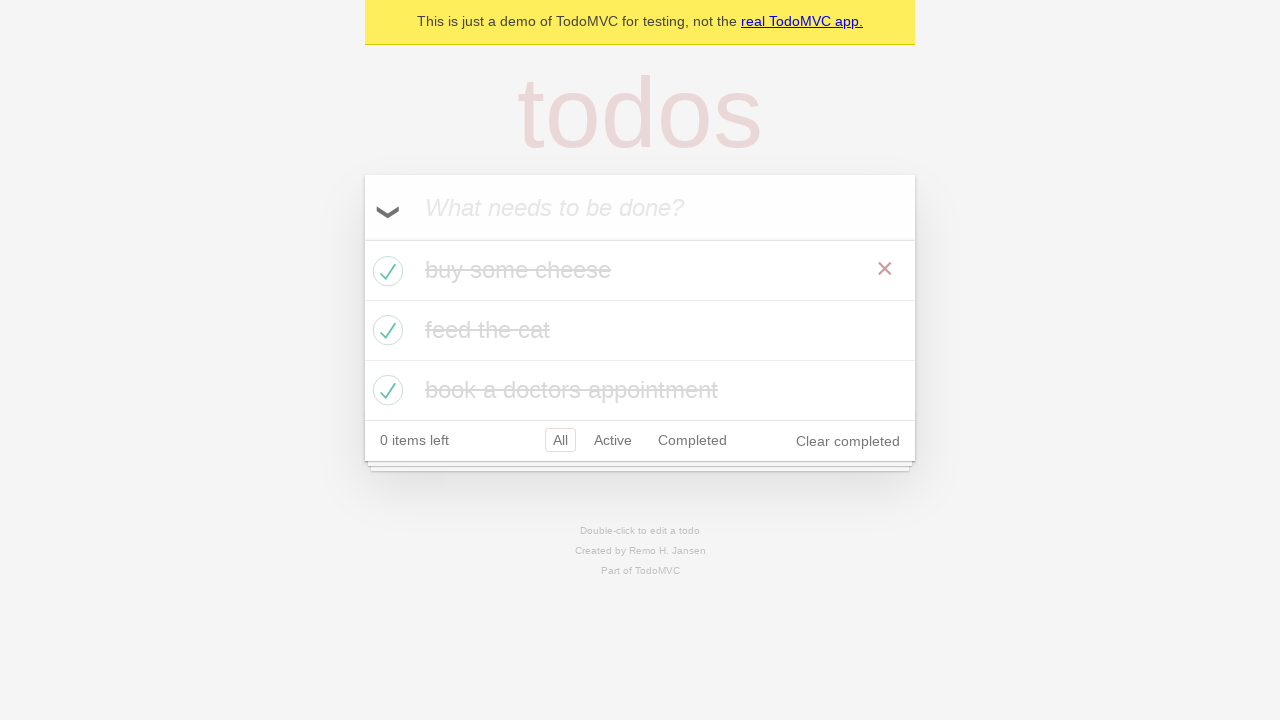